Navigates to the Checkboxes page and clicks both checkboxes - selecting the first and unselecting the second

Starting URL: https://the-internet.herokuapp.com/

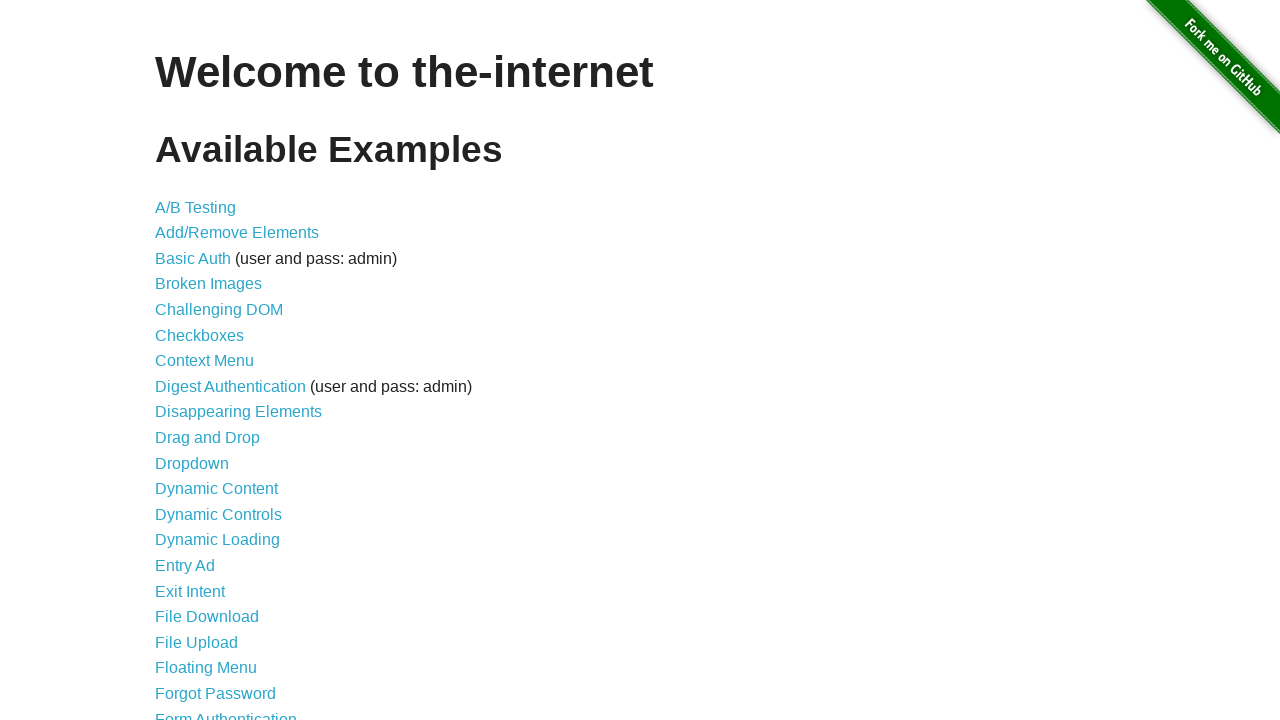

Clicked Checkboxes link to navigate to checkbox page at (200, 335) on text=Checkboxes
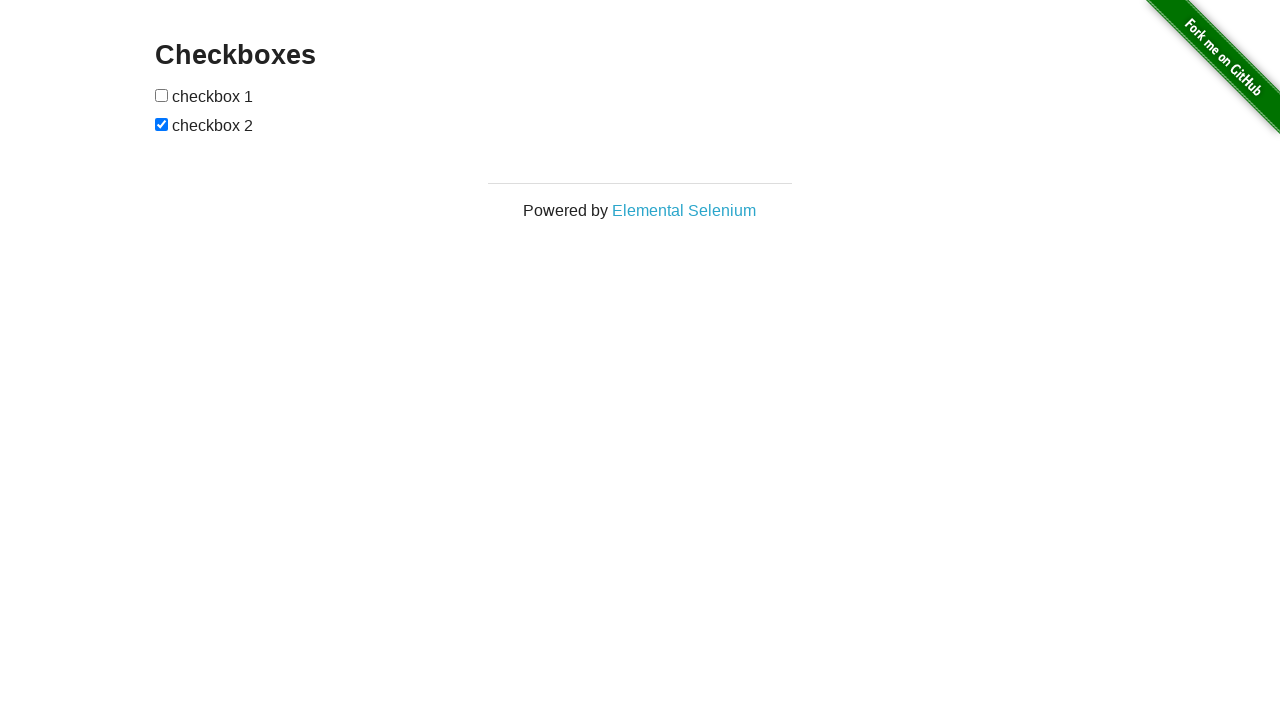

Clicked first checkbox to select it at (162, 95) on input:nth-child(1)
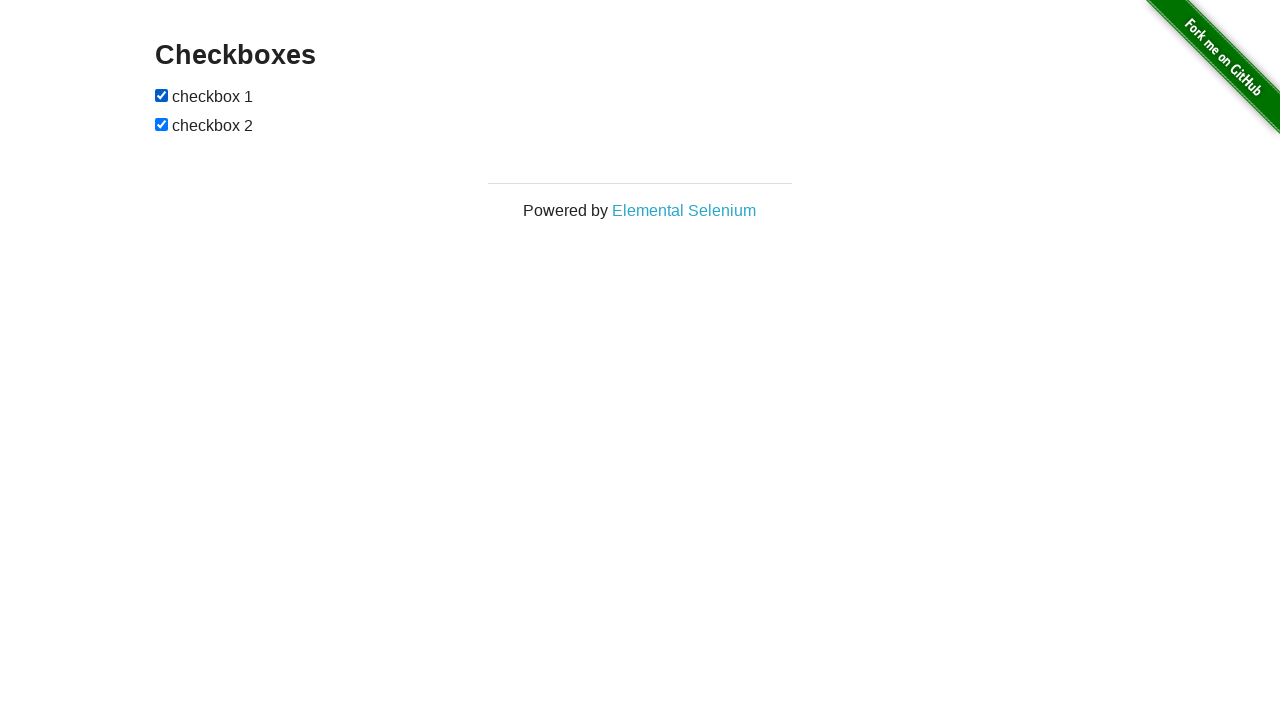

Clicked second checkbox to unselect it at (162, 124) on input:nth-child(3)
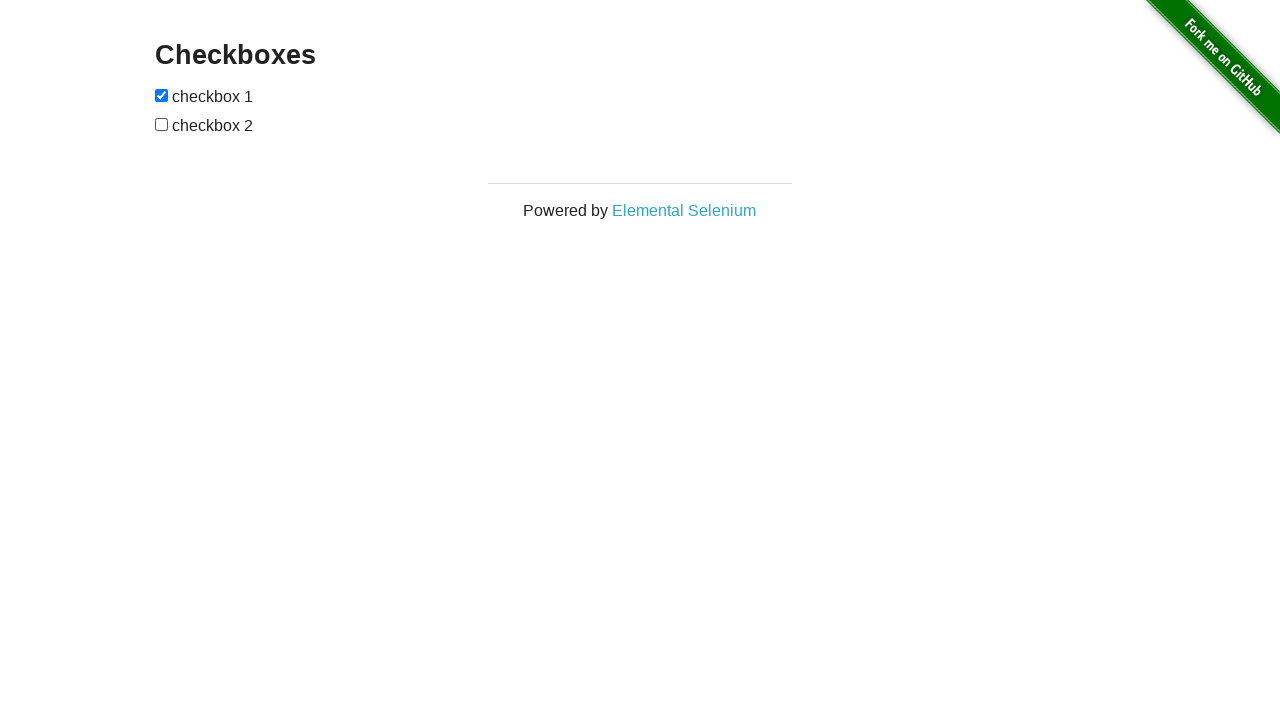

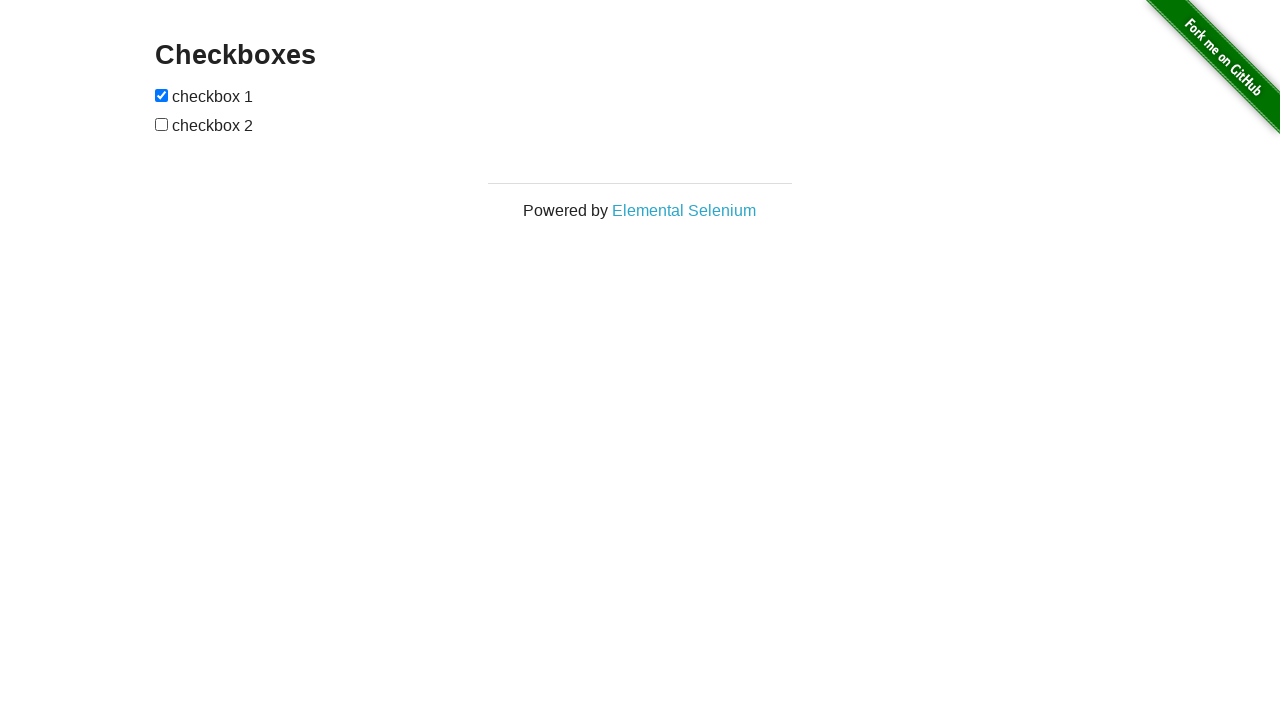